Navigates to a Vietnamese stock finance company listing page and verifies that the companies table loads with data rows.

Starting URL: https://finance.vietstock.vn/doanh-nghiep-a-z?page=1

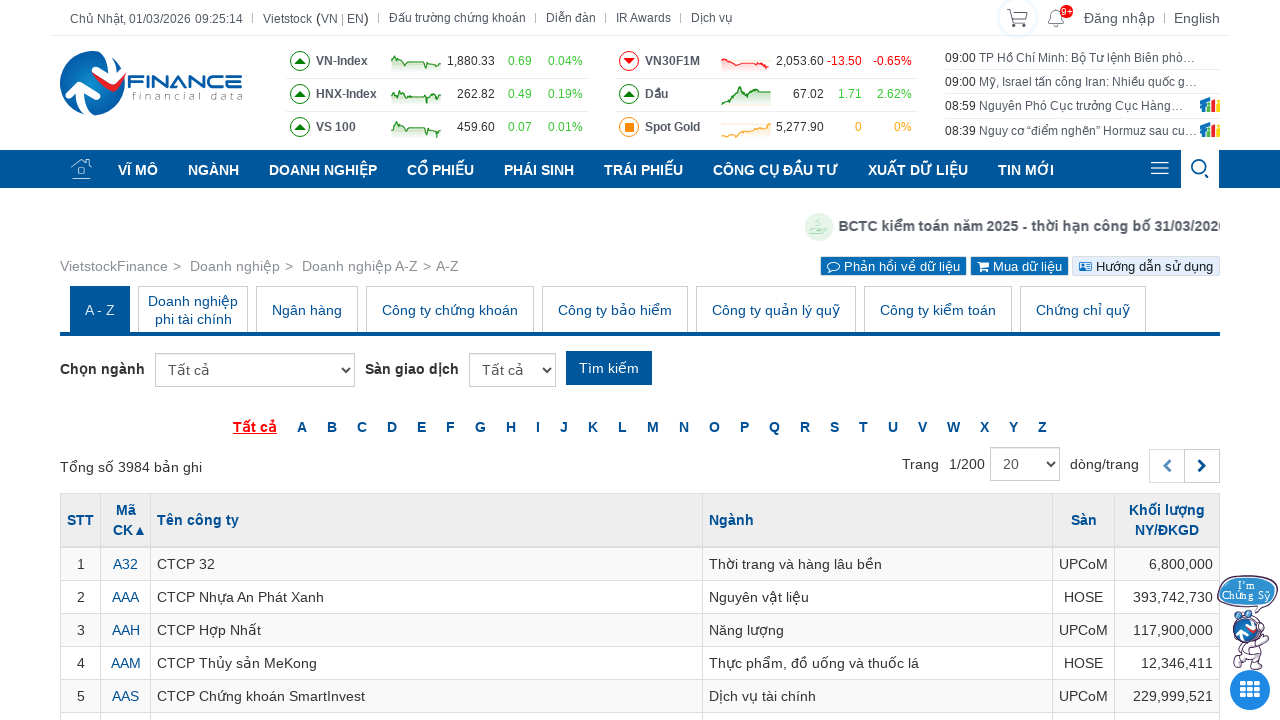

Navigated to Vietnamese stock finance company listing page
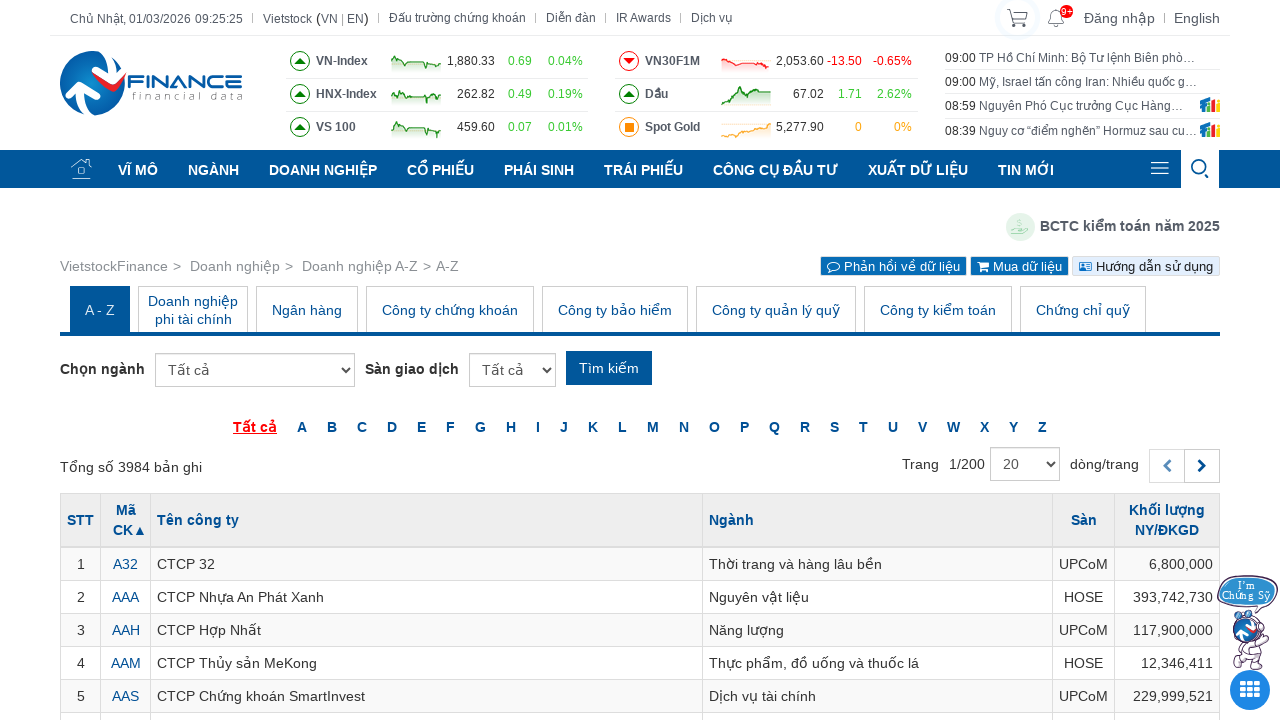

Companies table loaded and became visible
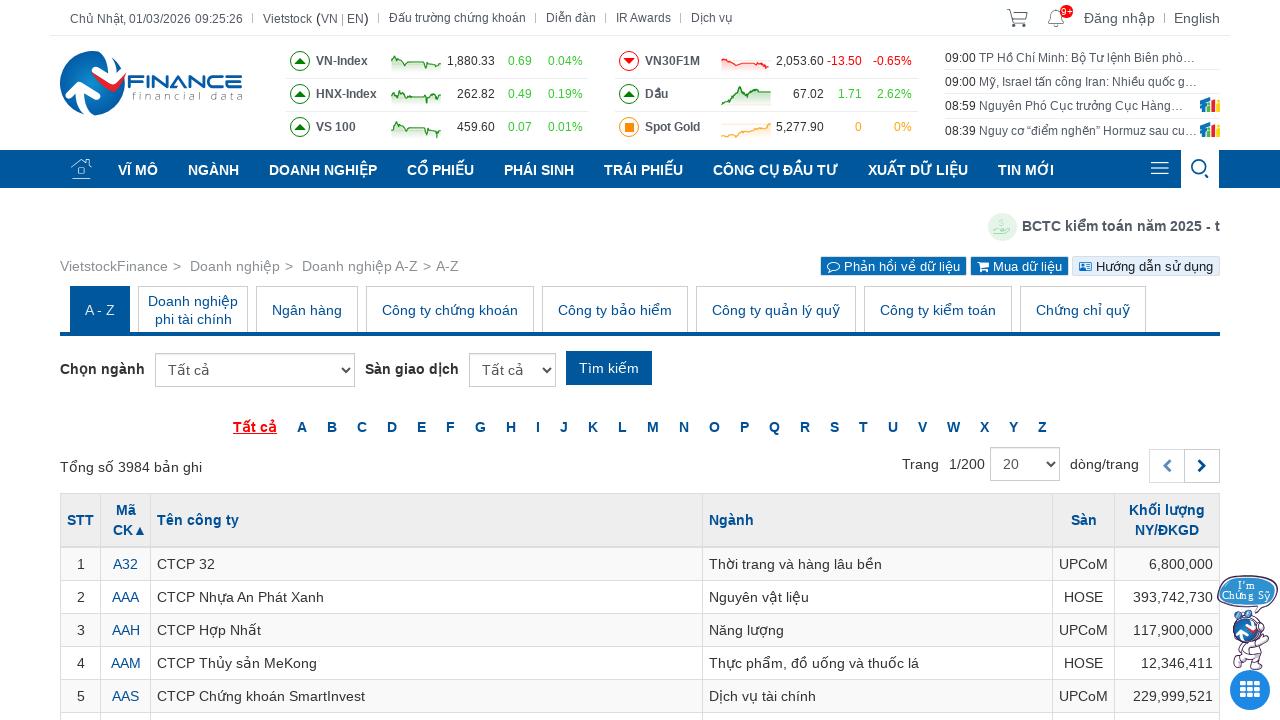

Located table rows in the companies table
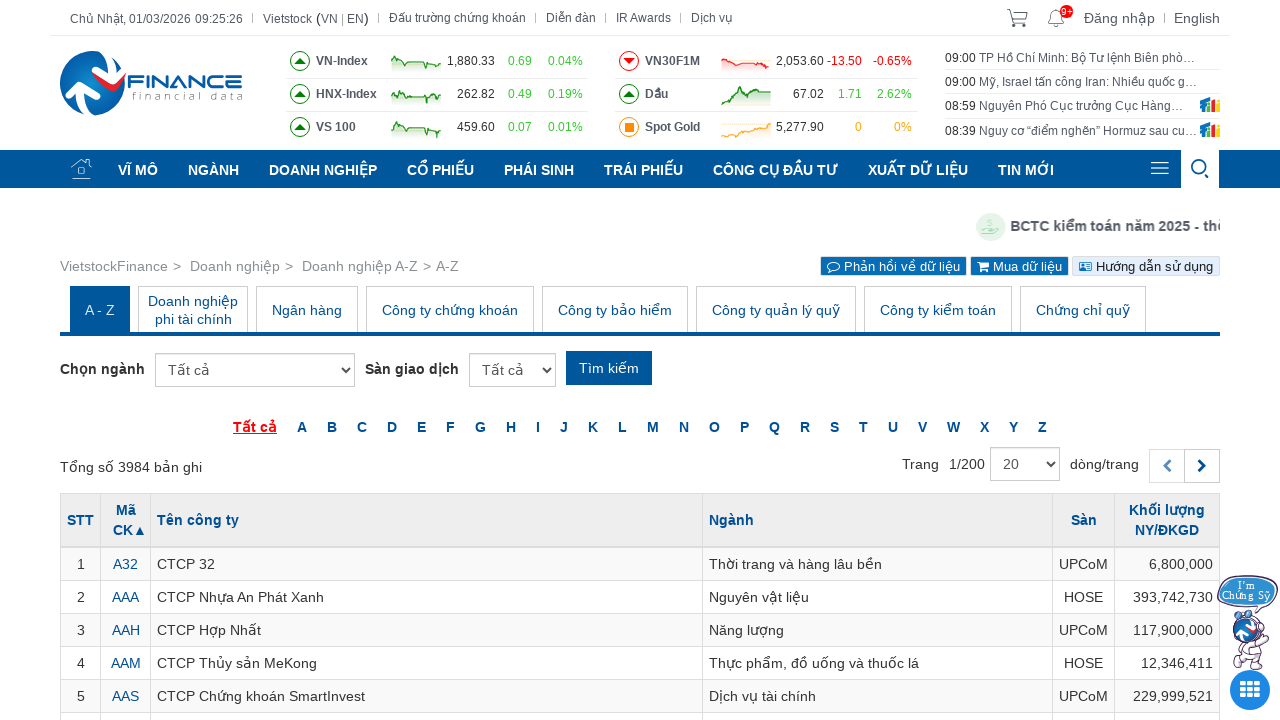

First table row loaded and verified, confirming data is present
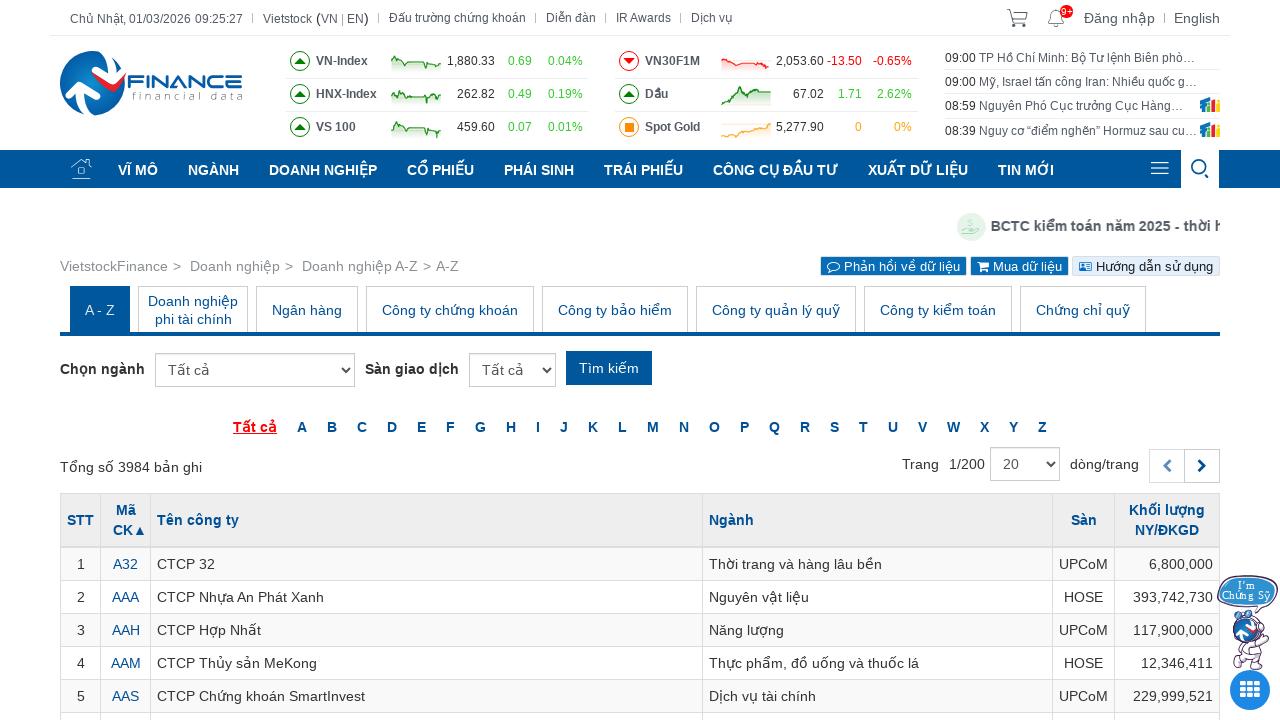

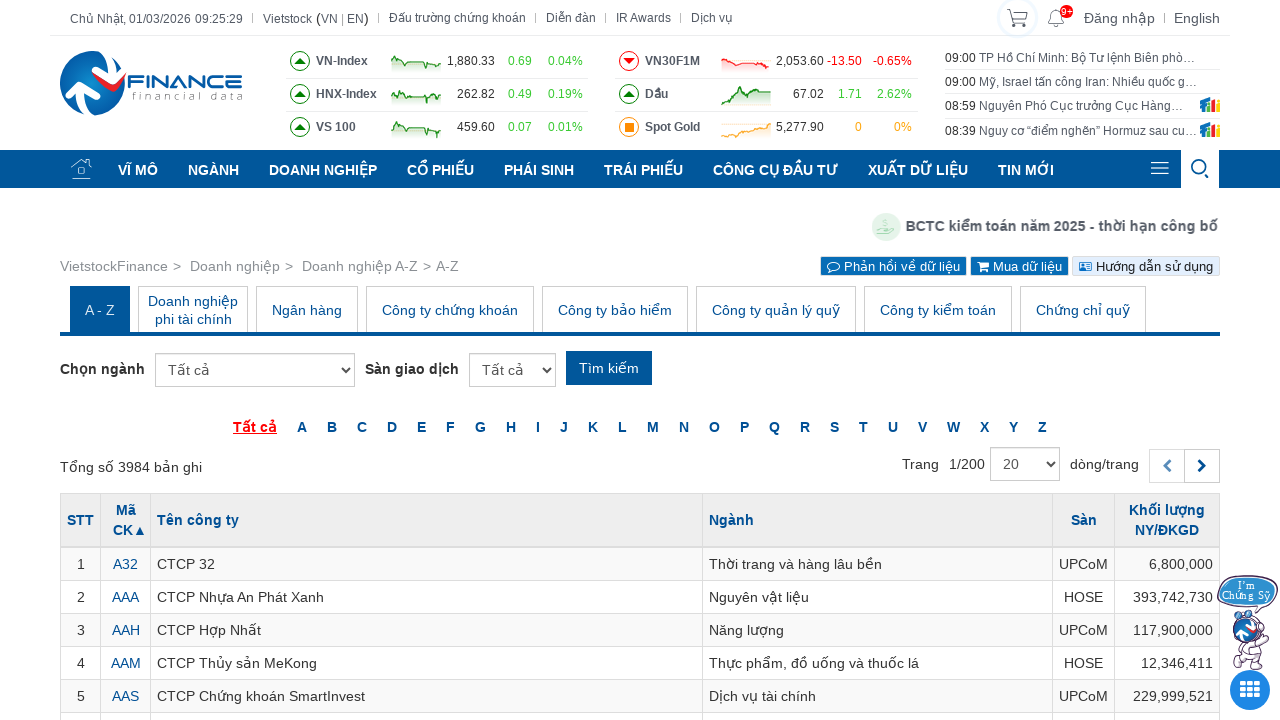